Navigates to Box Office Mojo's world yearly data, selects a specific year (2017), clicks on a movie from the table, and views the movie's budget and box office information.

Starting URL: https://www.boxofficemojo.com/year/world/?ref_=bo_nb_ydw_tab

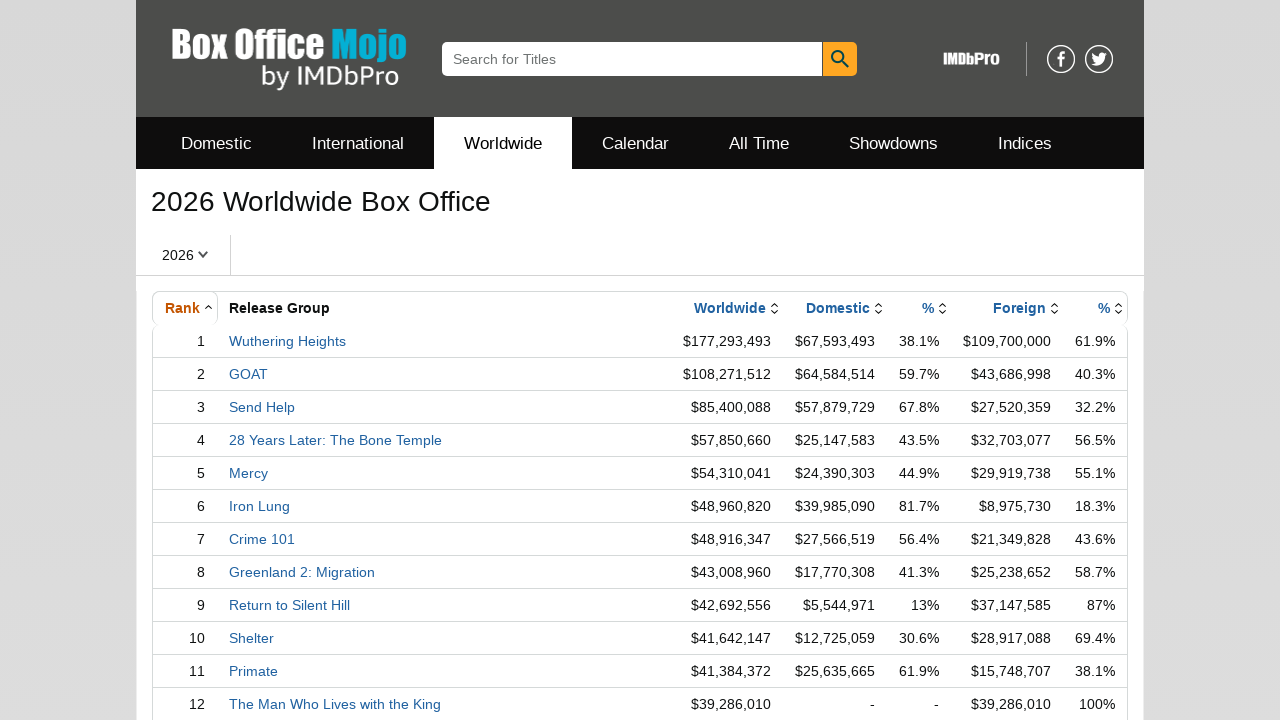

Clicked on the year selector dropdown at (183, 255) on #a-autoid-0-announce
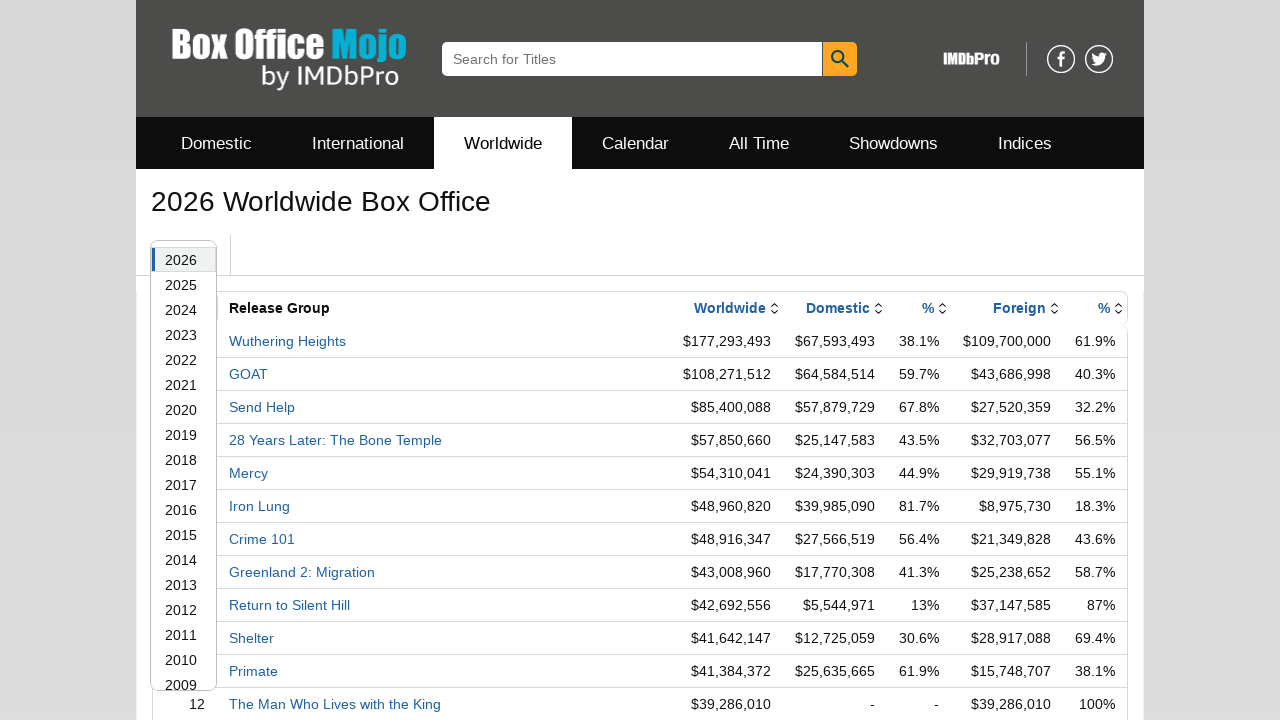

Waited for dropdown to appear
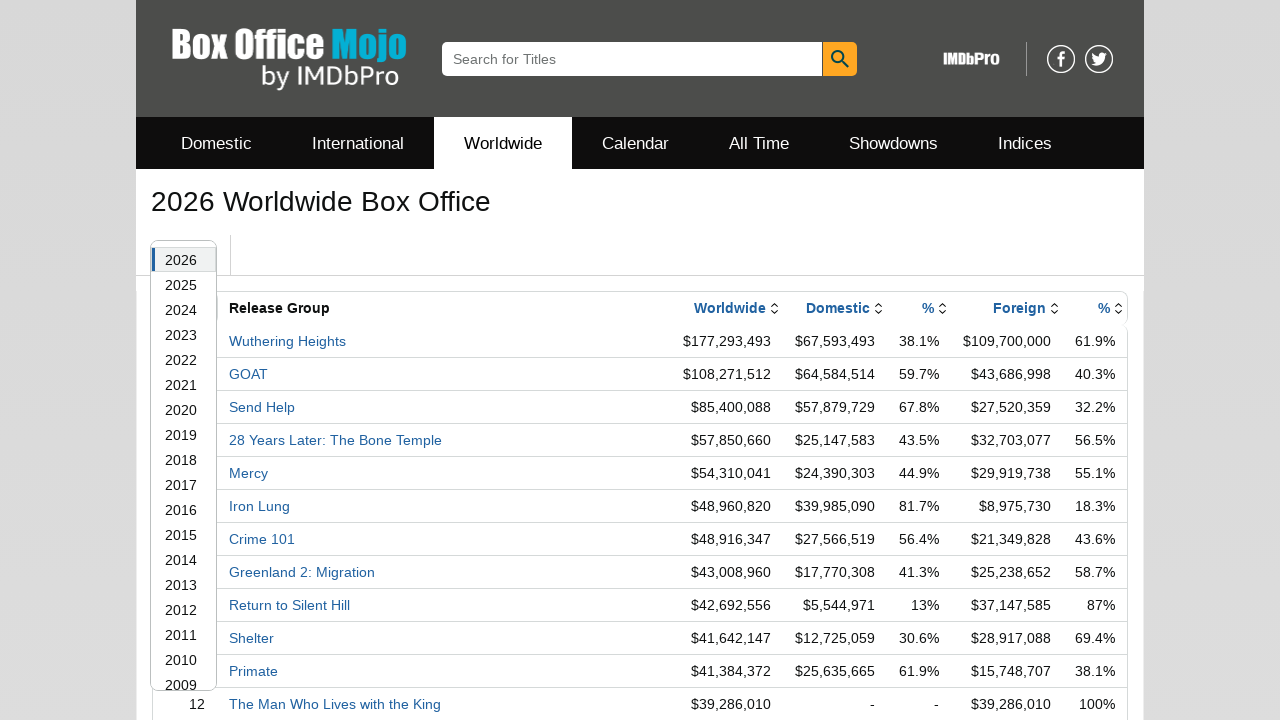

Selected year 2017 from the dropdown at (184, 678) on #year-navSelector_17
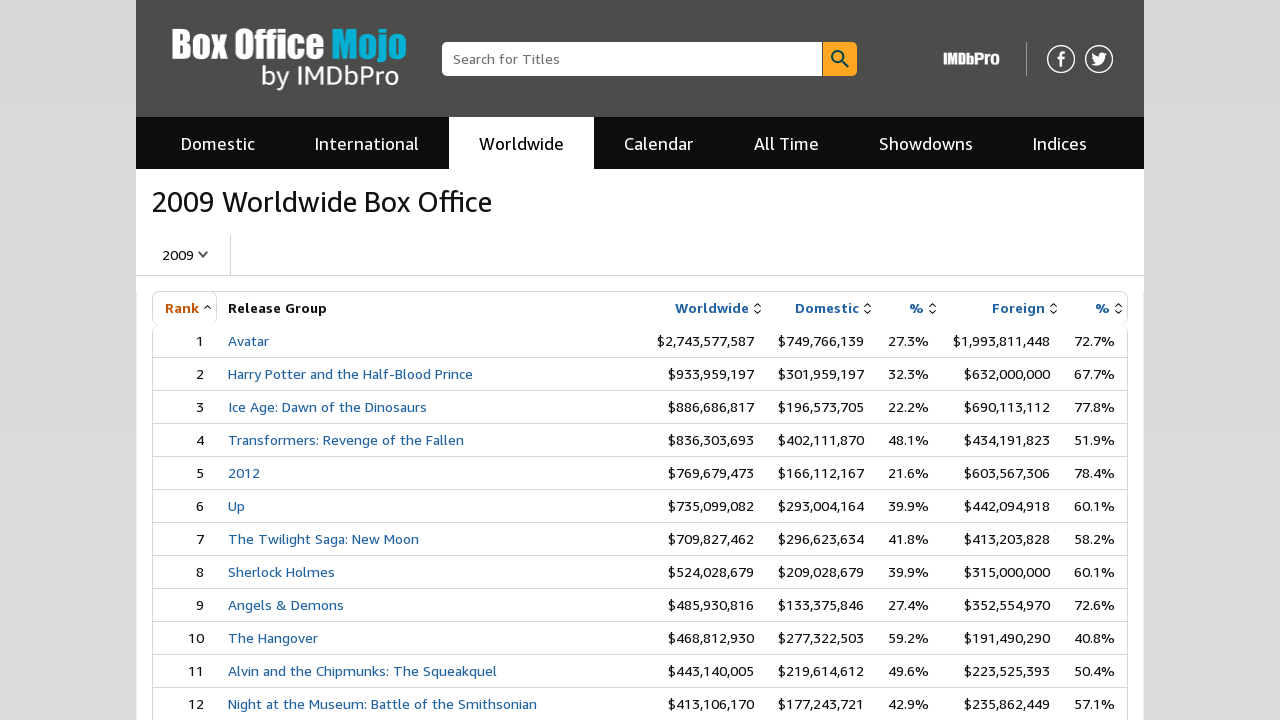

Waited for page to load with 2017 year data
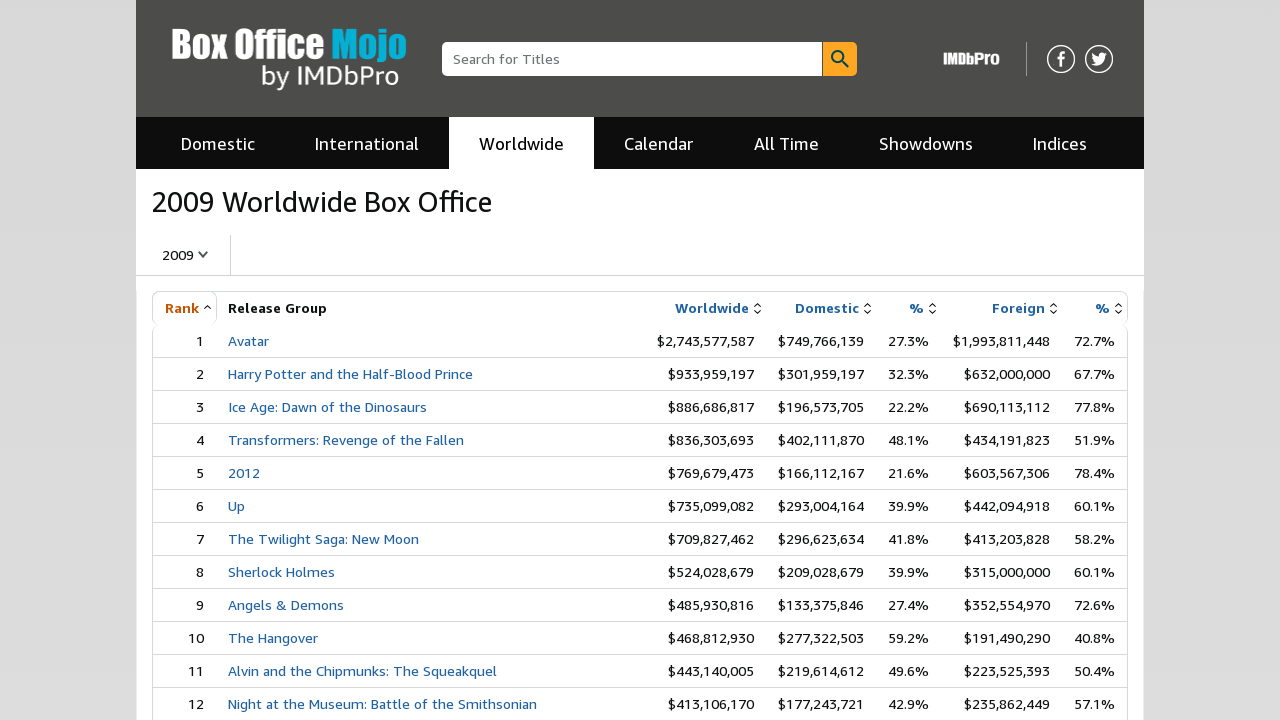

Clicked on the first movie in the table at (248, 340) on xpath=//*[@id='table']/div/table[2]/tbody/tr[2]/td[2]/a
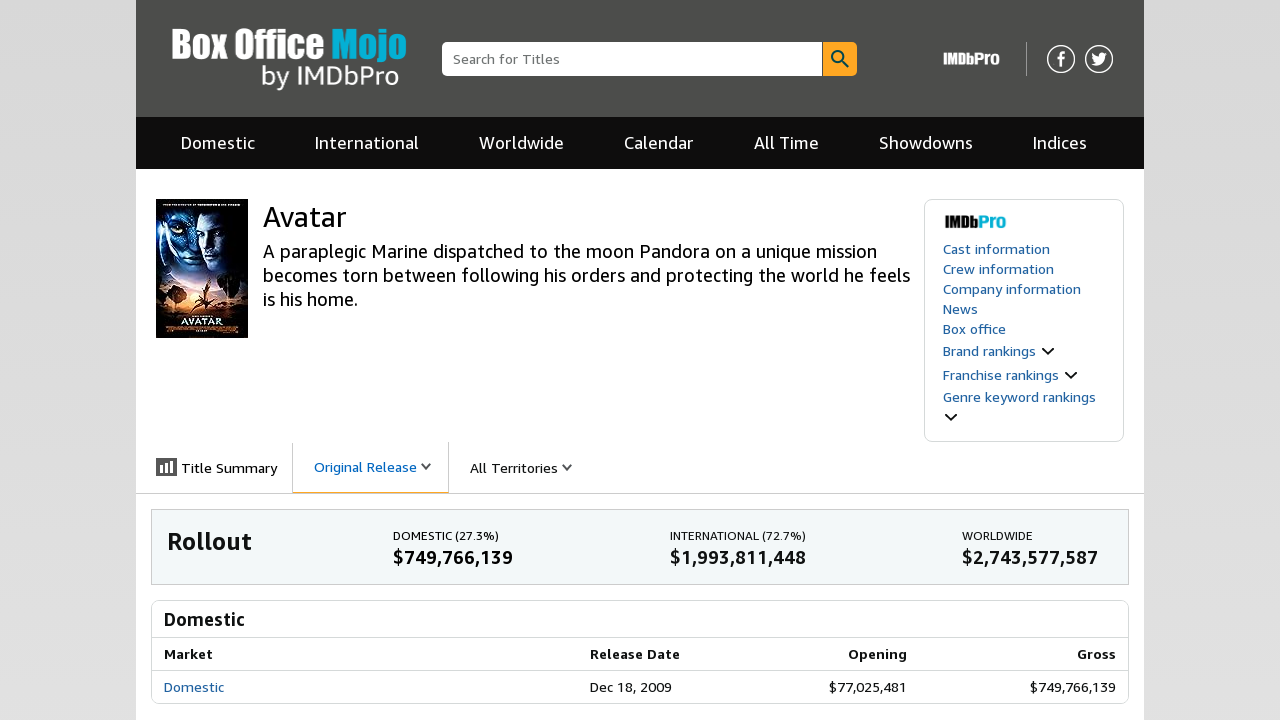

Waited for movie page to load
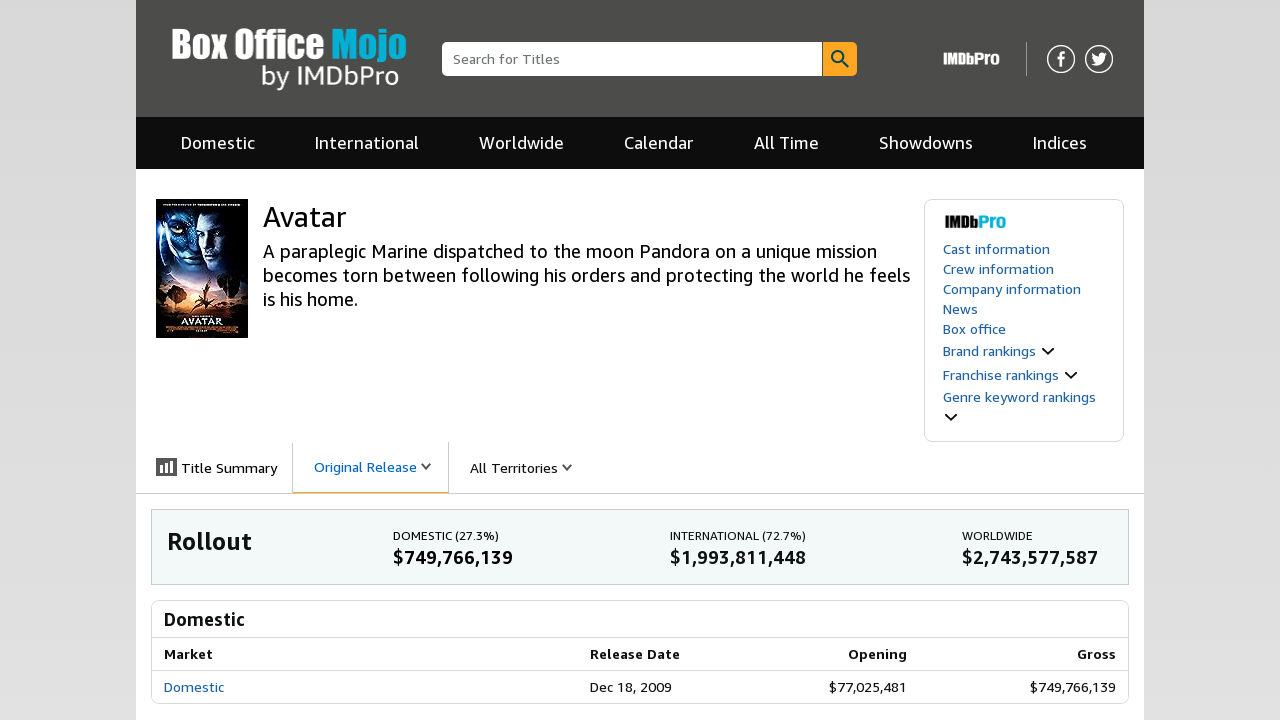

Clicked on title summary refiner to expand details at (222, 468) on #title-summary-refiner
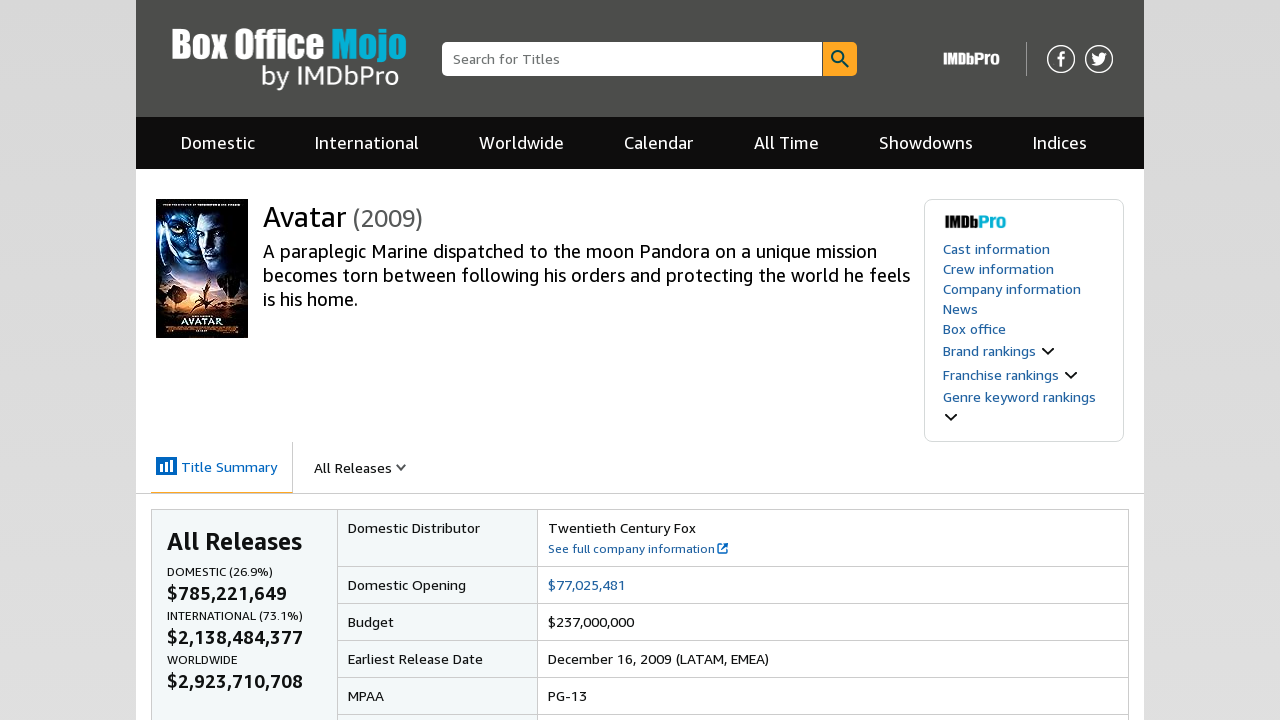

Waited for budget and box office information to be visible
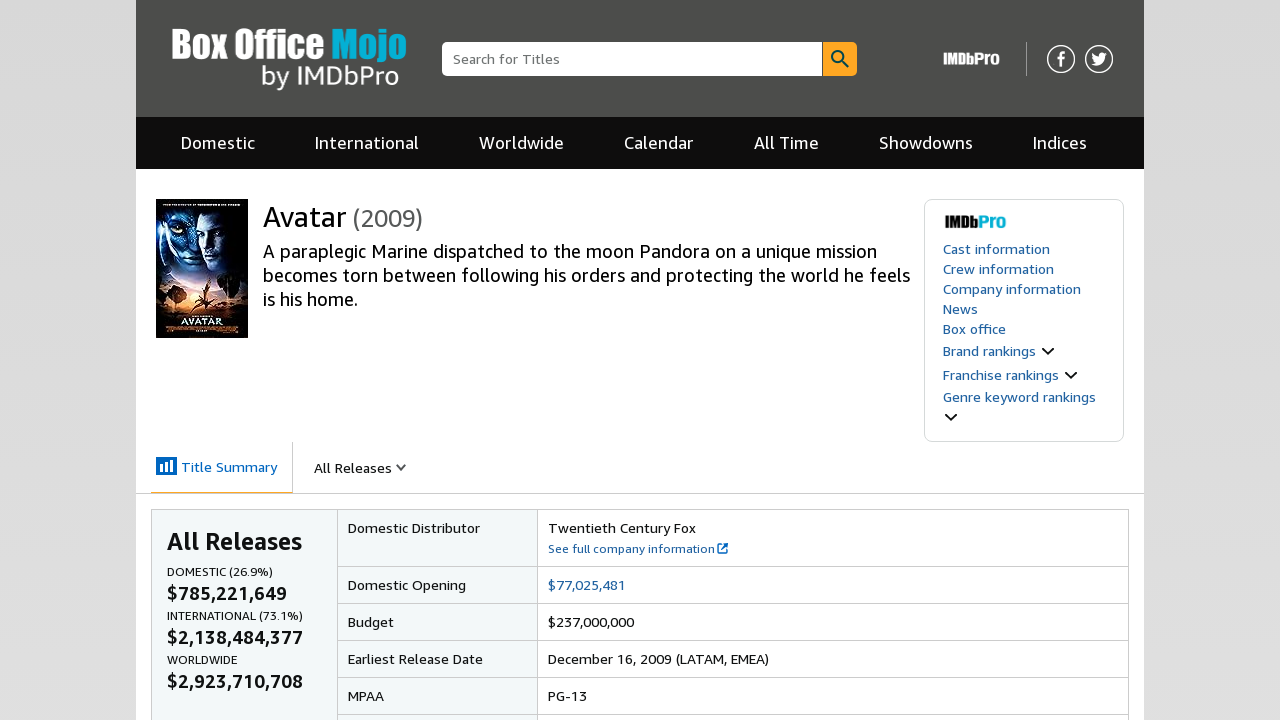

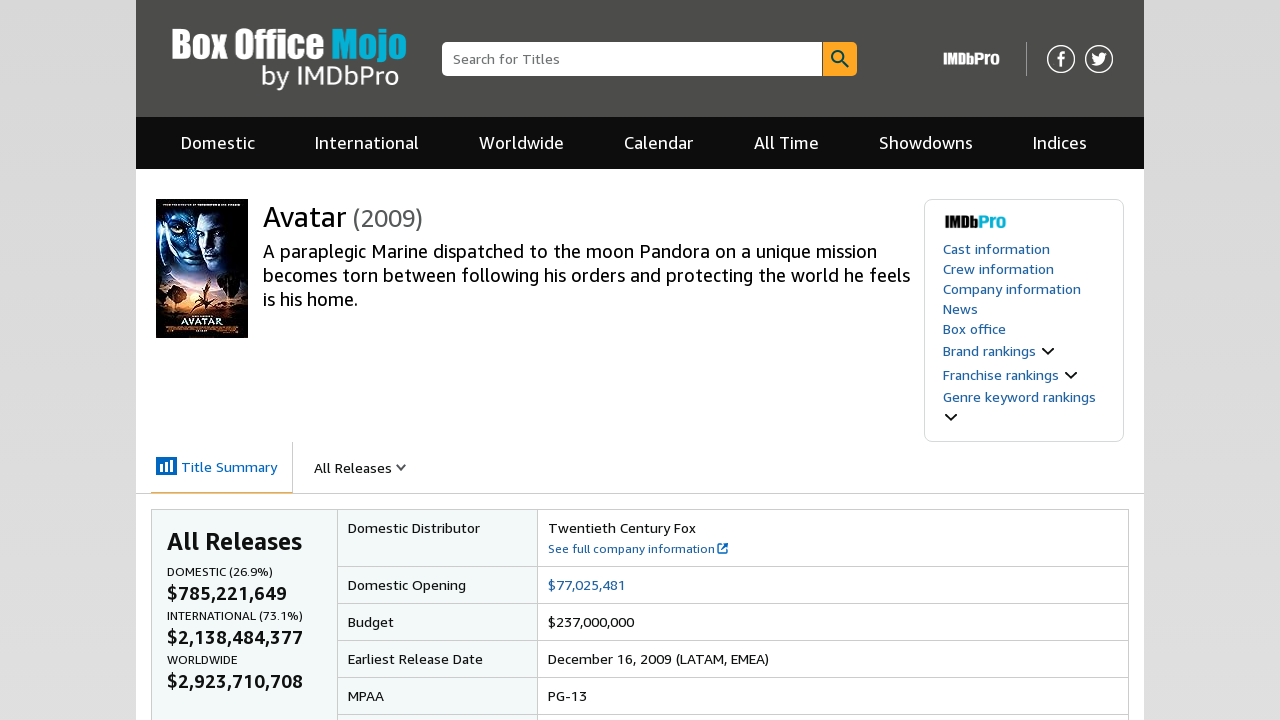